Tests right-click context menu functionality by performing a right-click action on a button element to trigger the context menu

Starting URL: https://swisnl.github.io/jQuery-contextMenu/demo.html

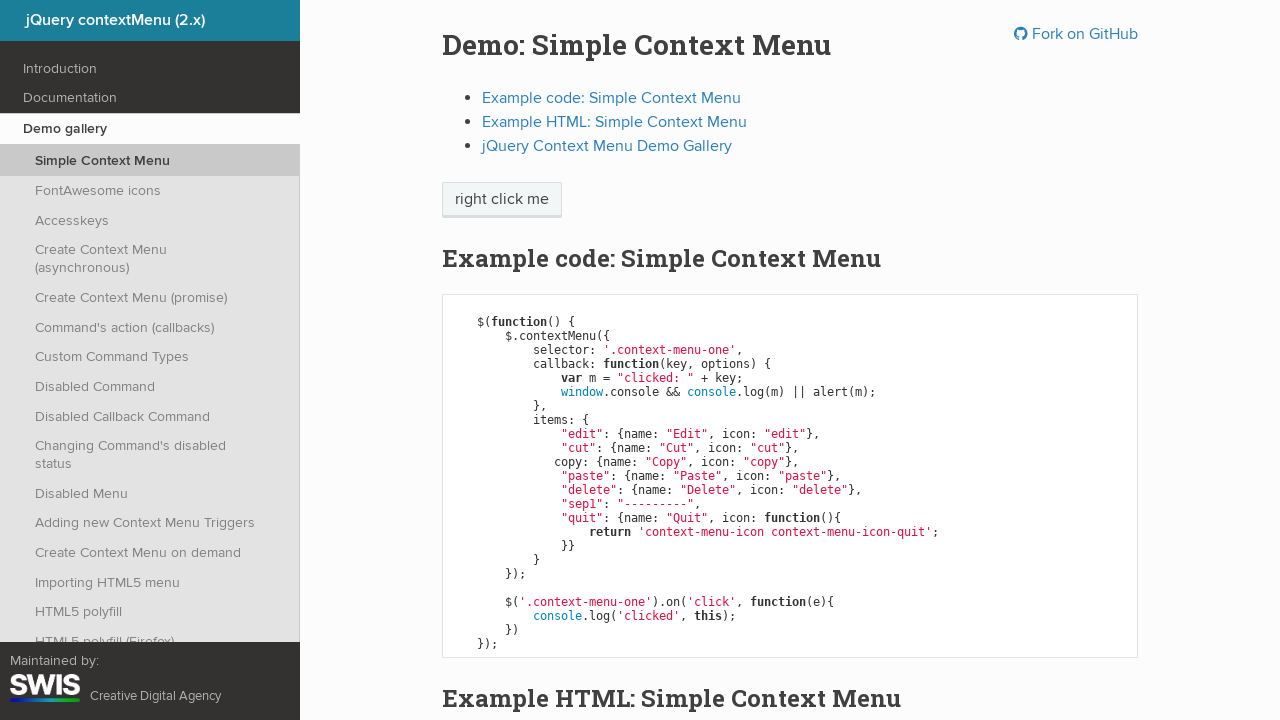

Located the context menu button element
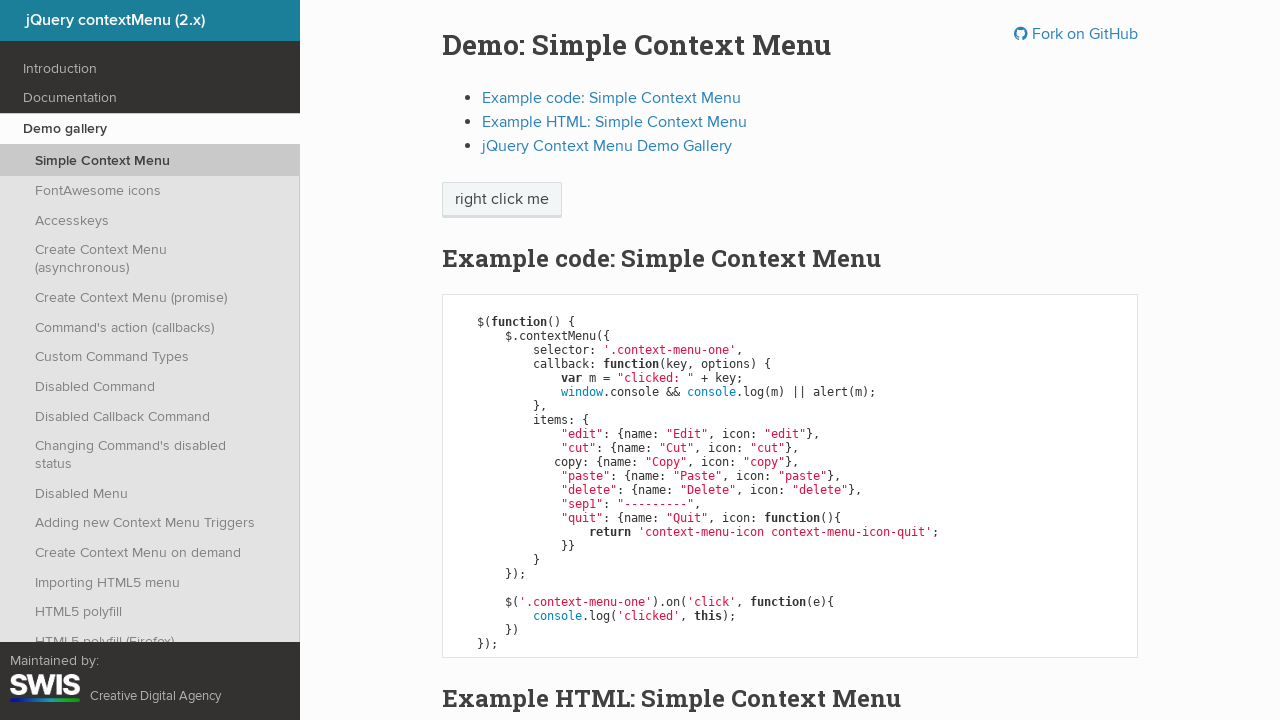

Performed right-click action on the button to trigger context menu at (502, 200) on xpath=//span[@class='context-menu-one btn btn-neutral']
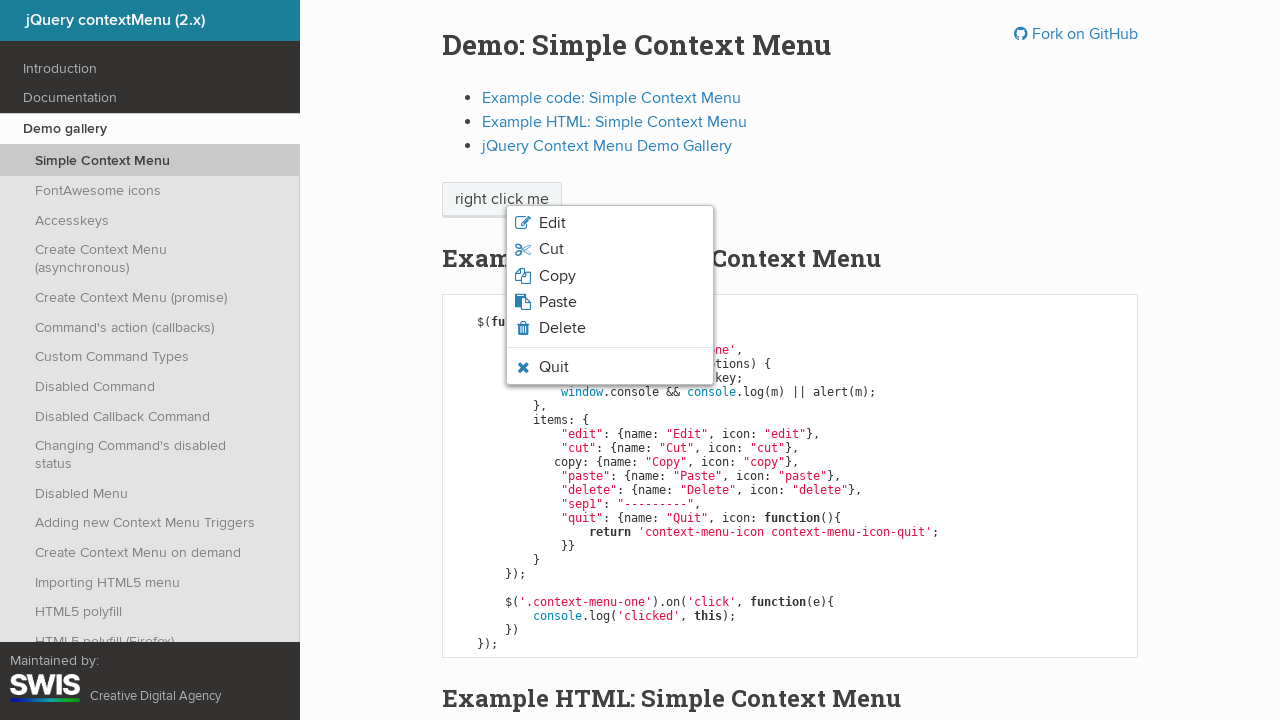

Context menu appeared on the page
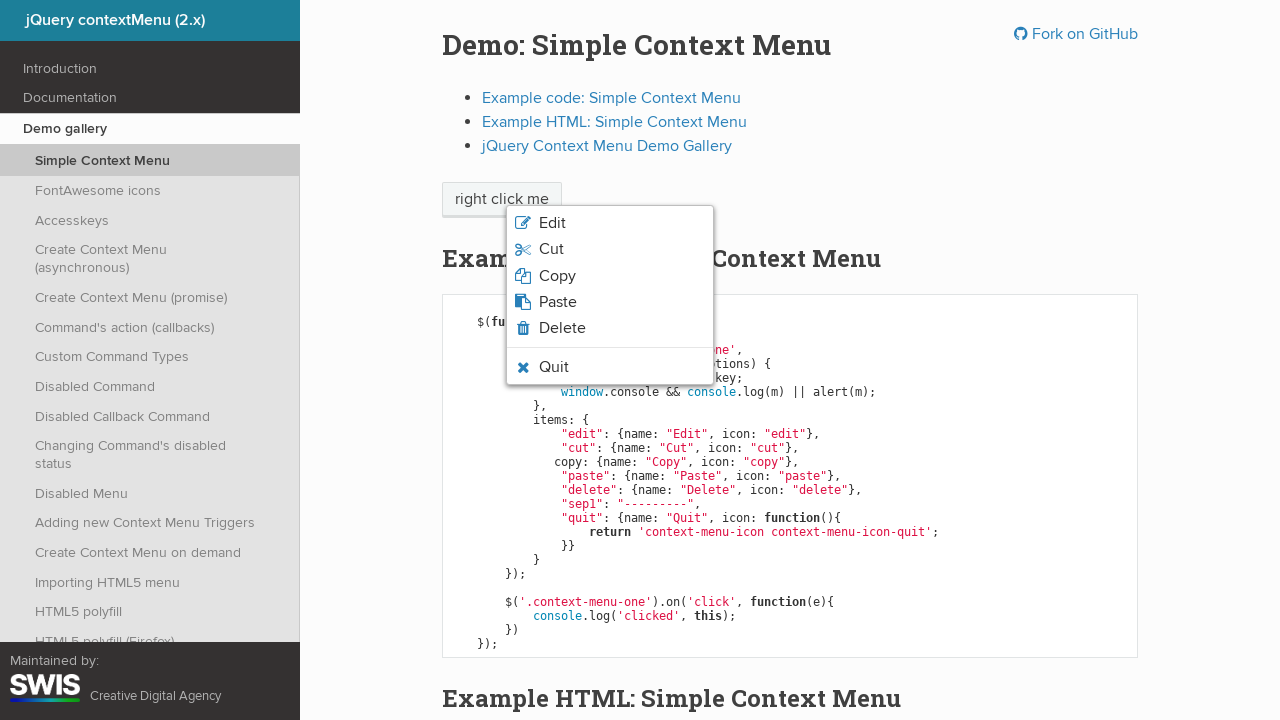

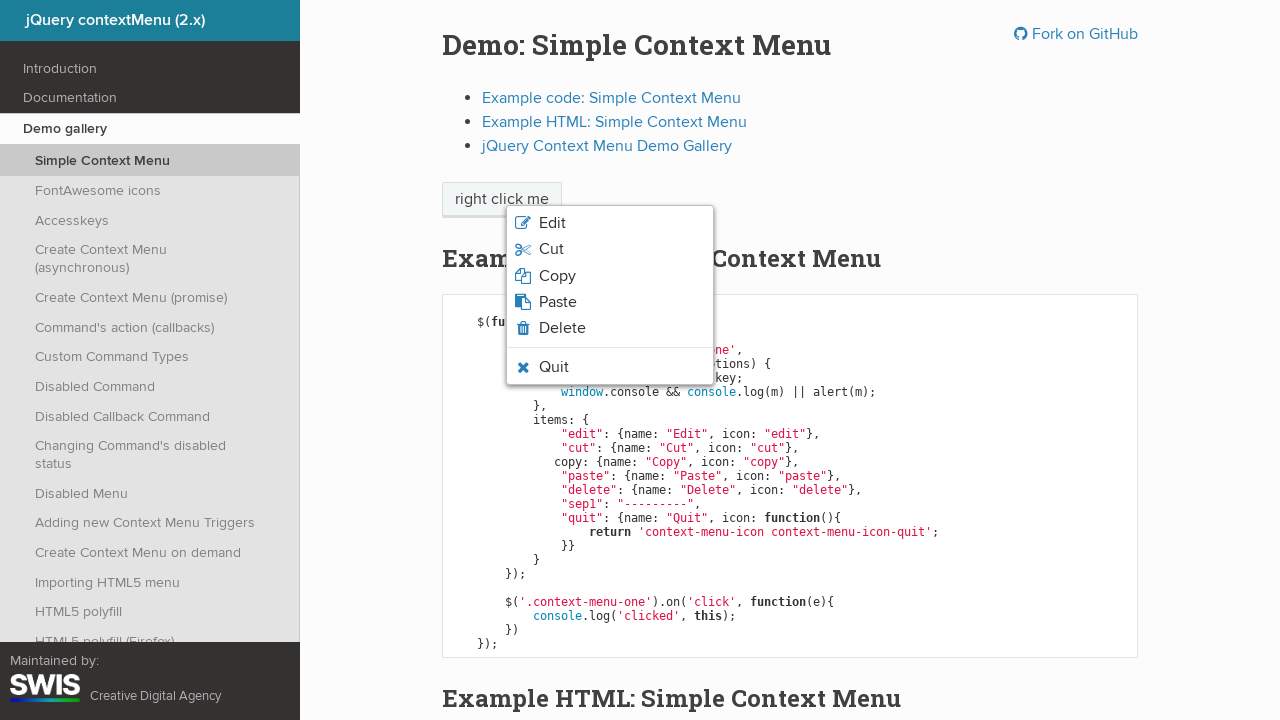